Tests an e-commerce cart workflow by adding multiple vegetables to cart, applying a promo code, and completing the checkout process with country selection

Starting URL: https://rahulshettyacademy.com/seleniumPractise/

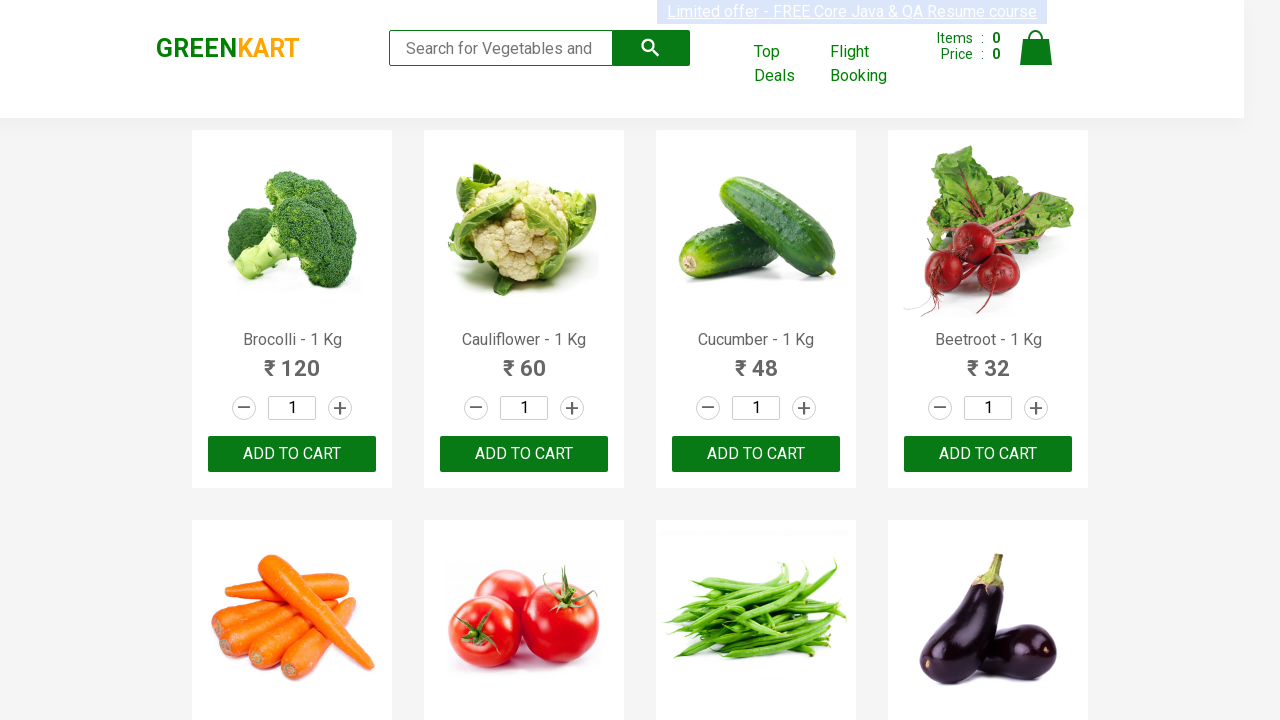

Retrieved all product elements from page
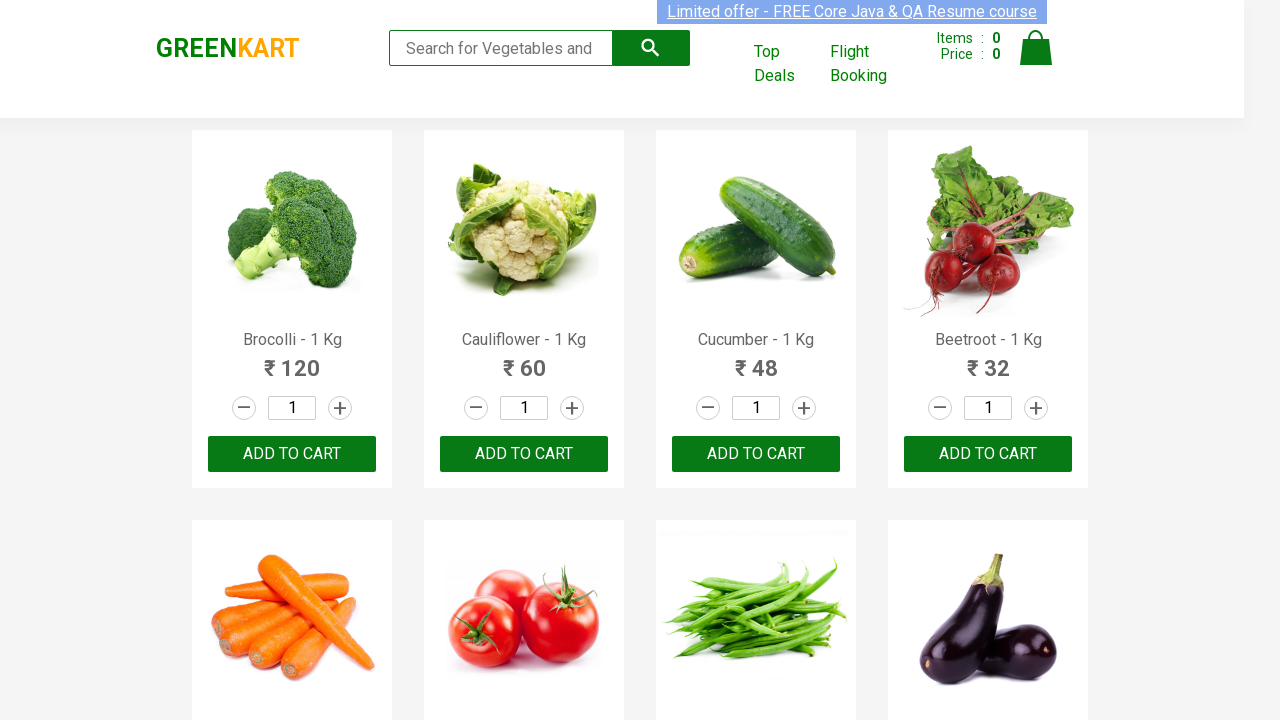

Retrieved text from product 1
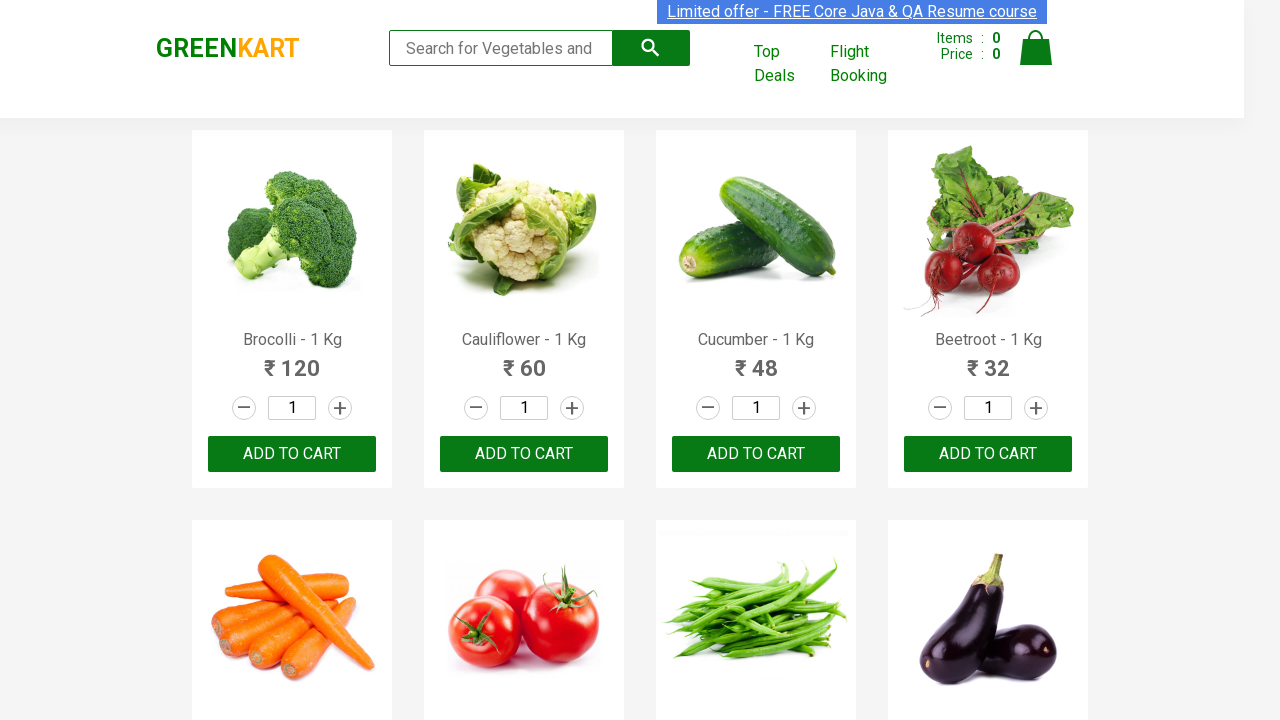

Added 'Brocolli' to cart at (292, 454) on xpath=//div[@class='product-action']/button >> nth=0
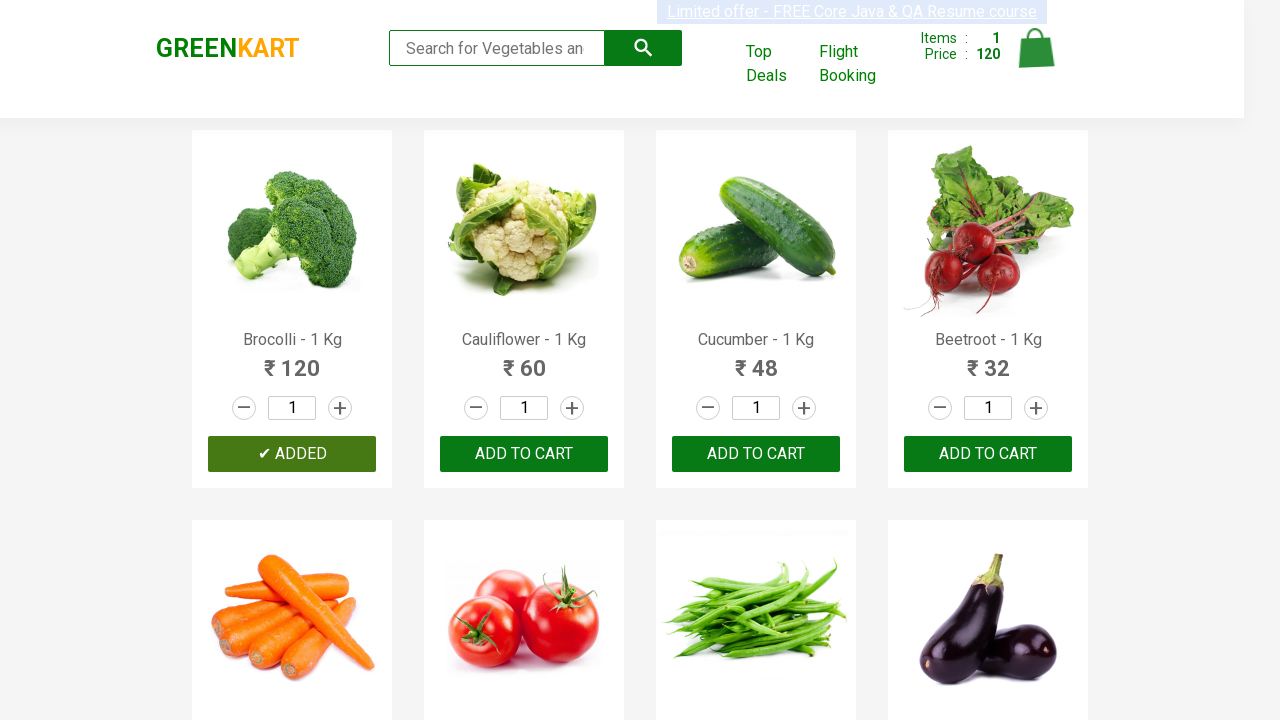

Retrieved text from product 2
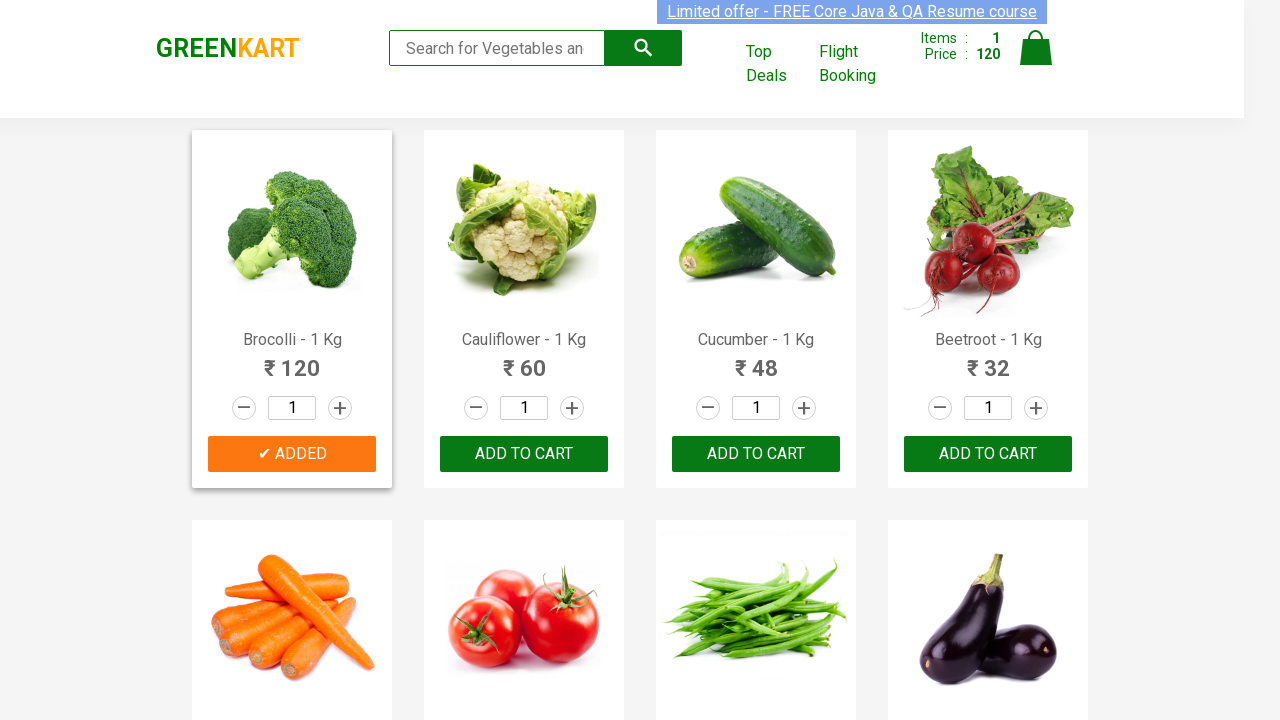

Retrieved text from product 3
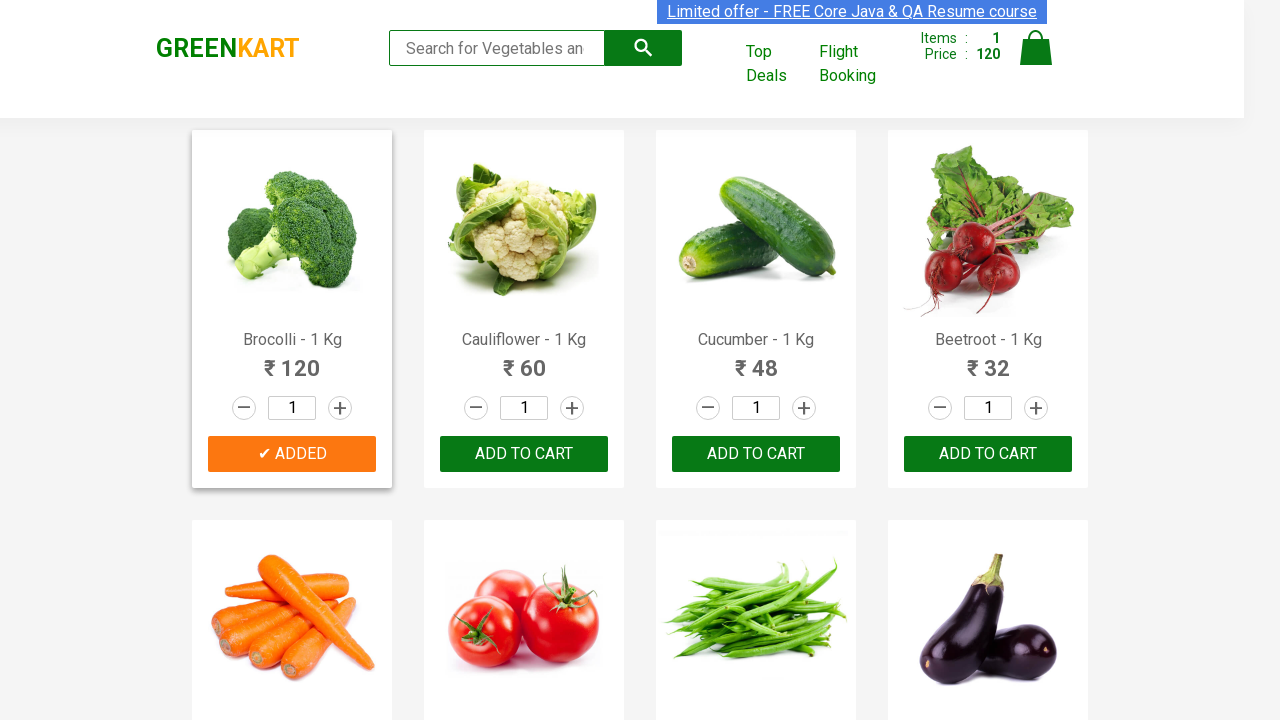

Added 'Cucumber' to cart at (756, 454) on xpath=//div[@class='product-action']/button >> nth=2
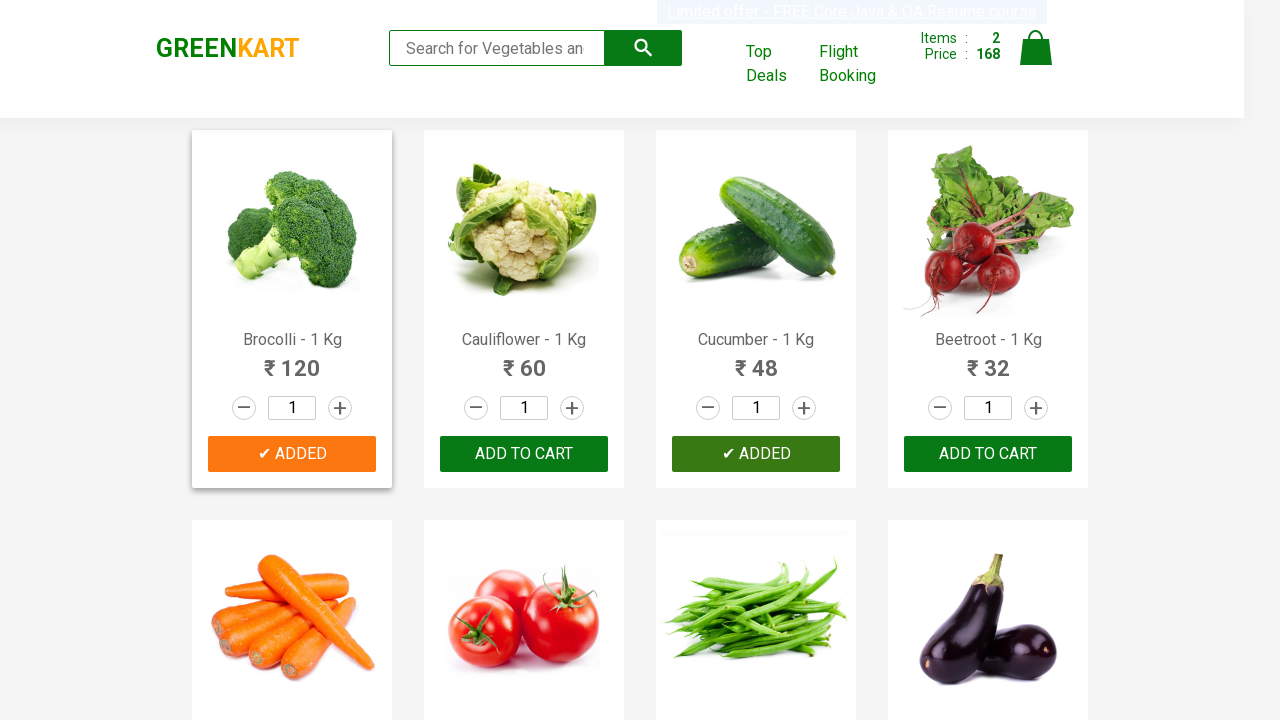

Retrieved text from product 4
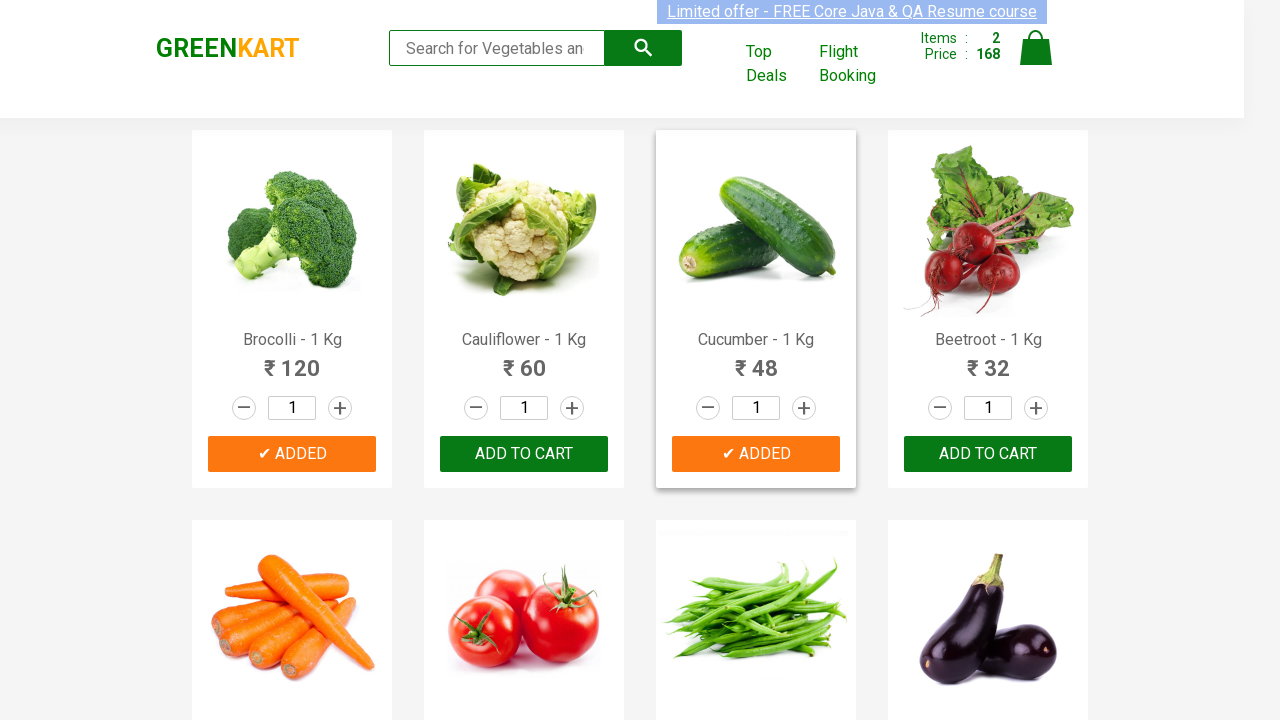

Retrieved text from product 5
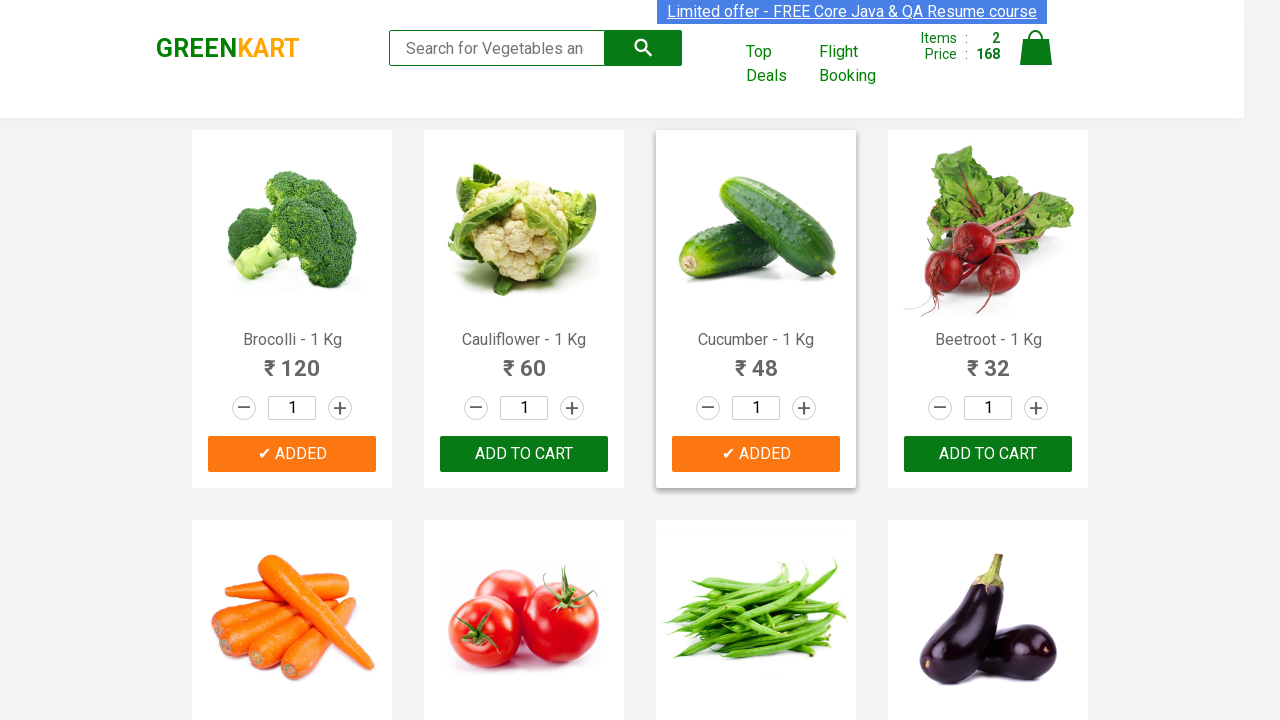

Added 'Carrot' to cart at (292, 360) on xpath=//div[@class='product-action']/button >> nth=4
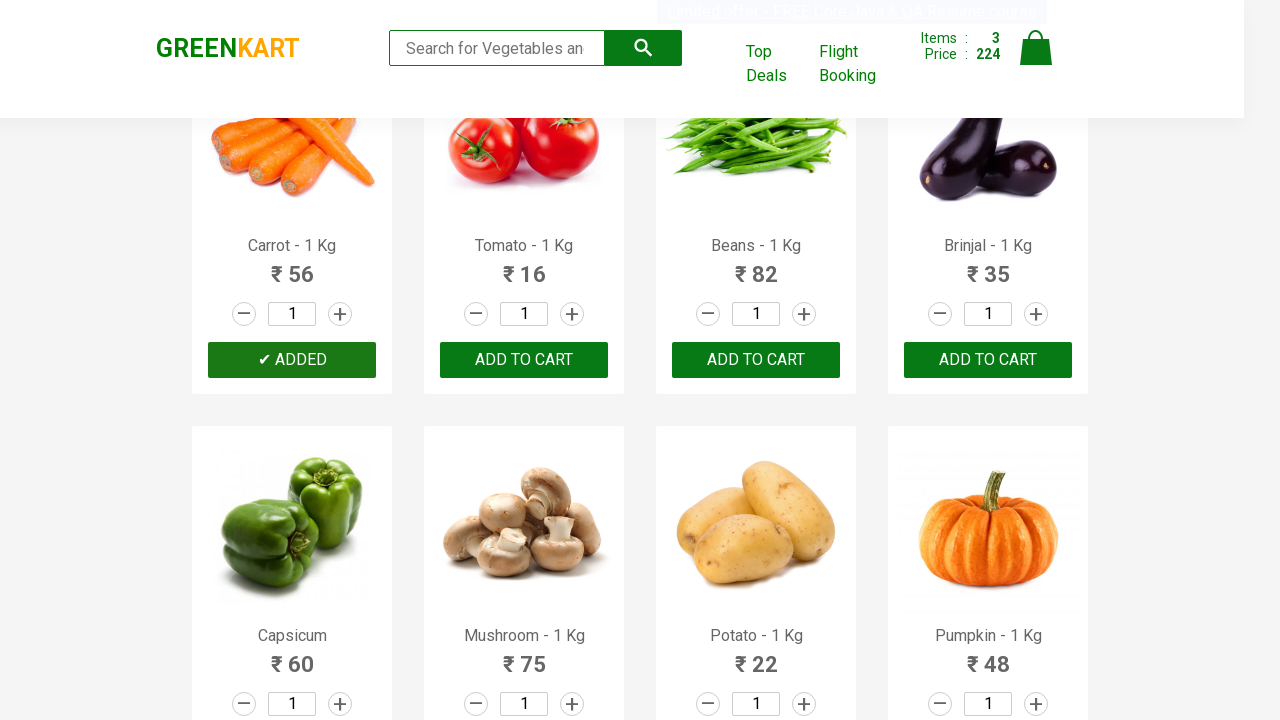

Retrieved text from product 6
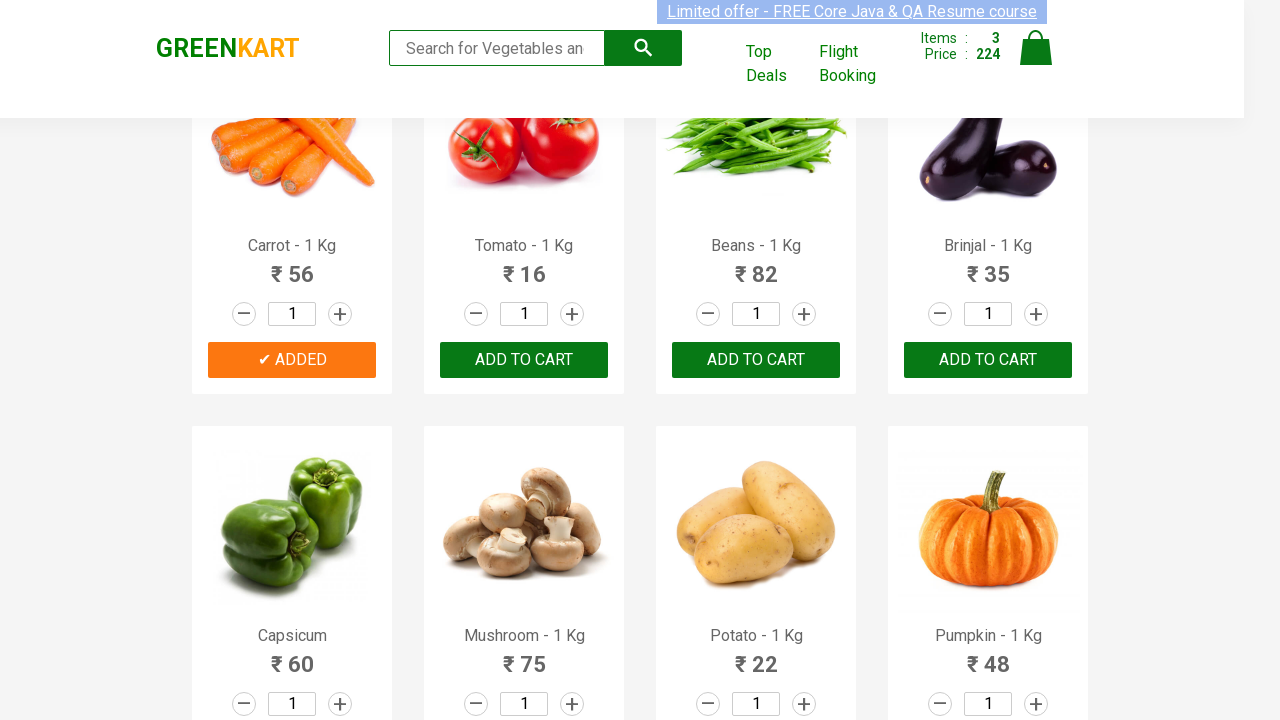

Added 'Tomato' to cart at (524, 360) on xpath=//div[@class='product-action']/button >> nth=5
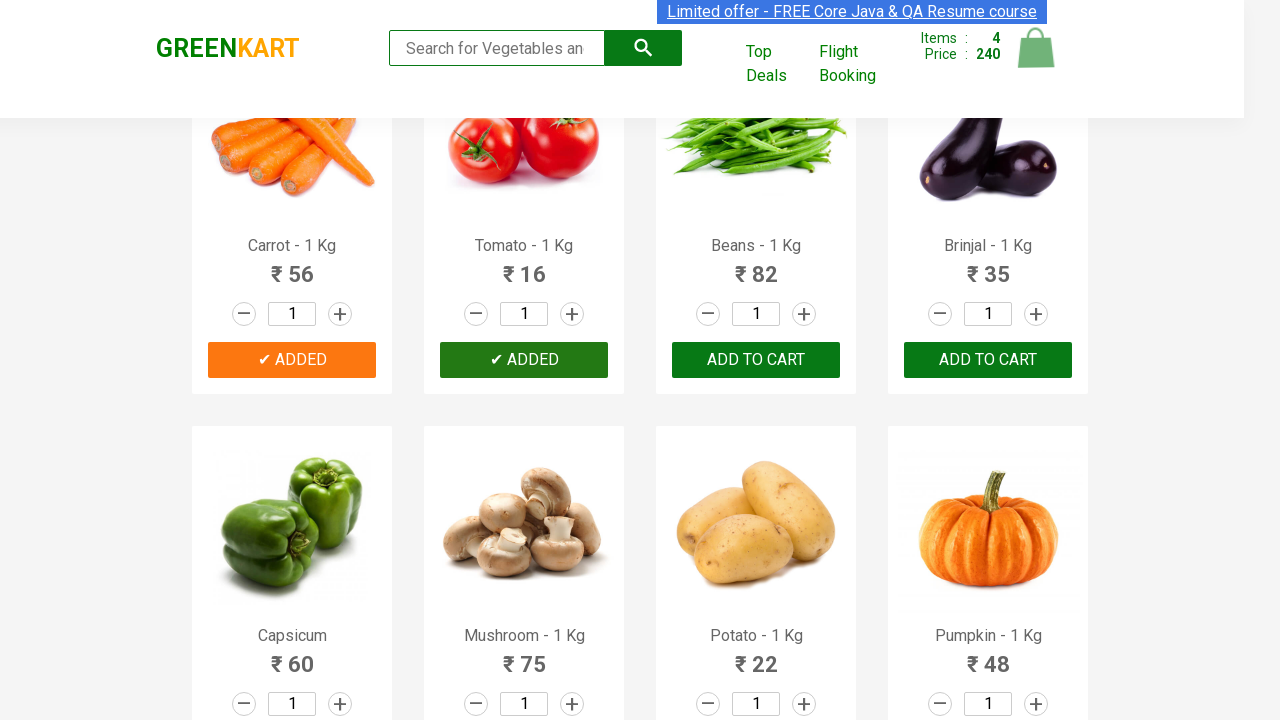

Retrieved text from product 7
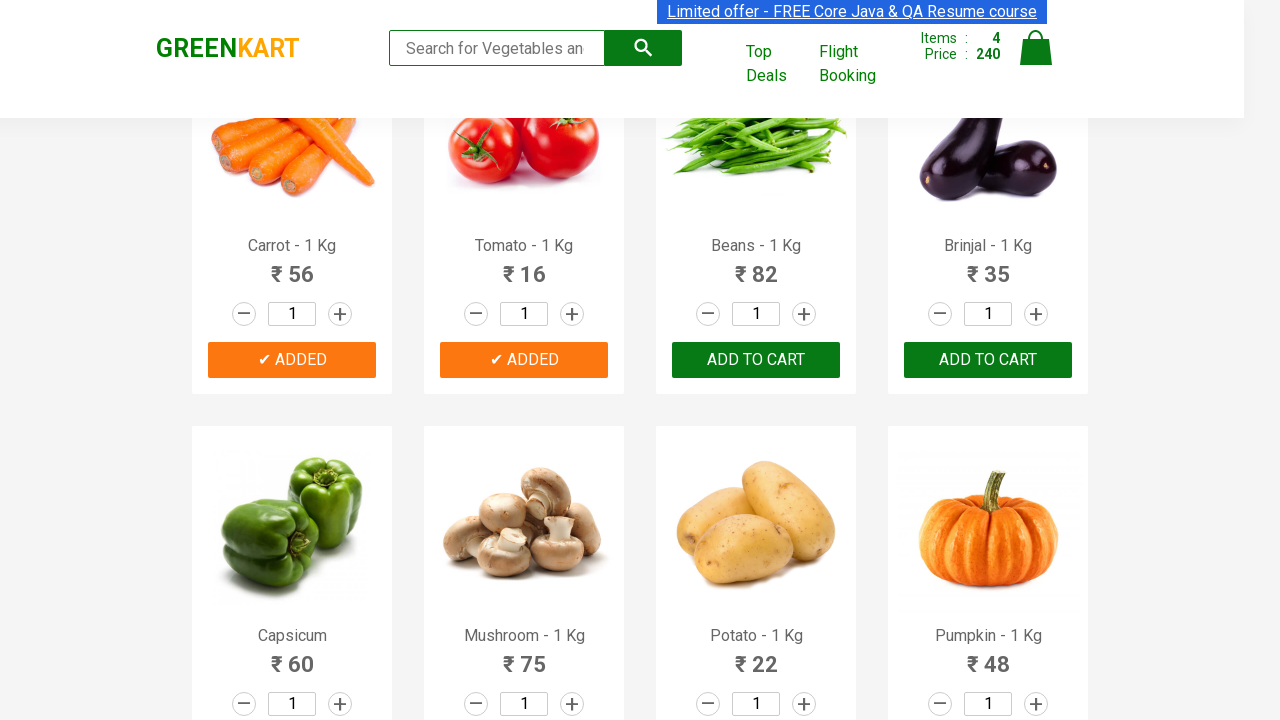

Added 'Beans' to cart at (756, 360) on xpath=//div[@class='product-action']/button >> nth=6
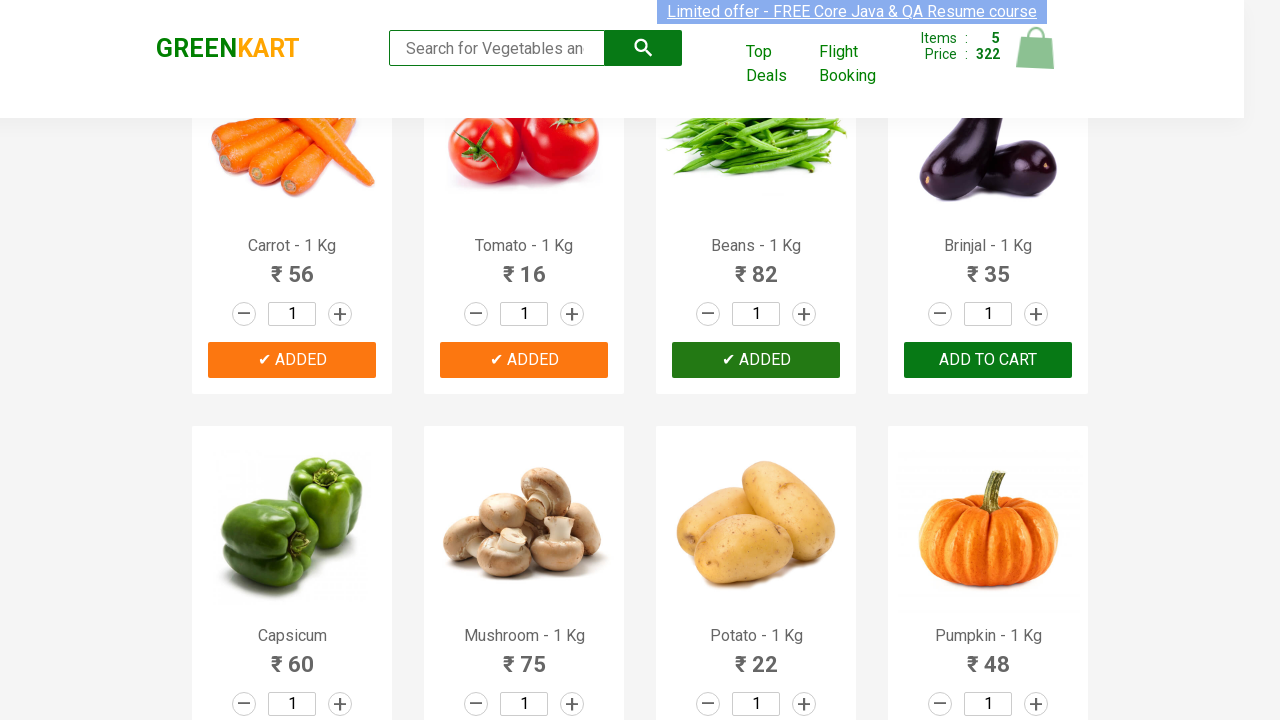

Clicked on cart icon at (1036, 48) on xpath=//a[@class='cart-icon']/img
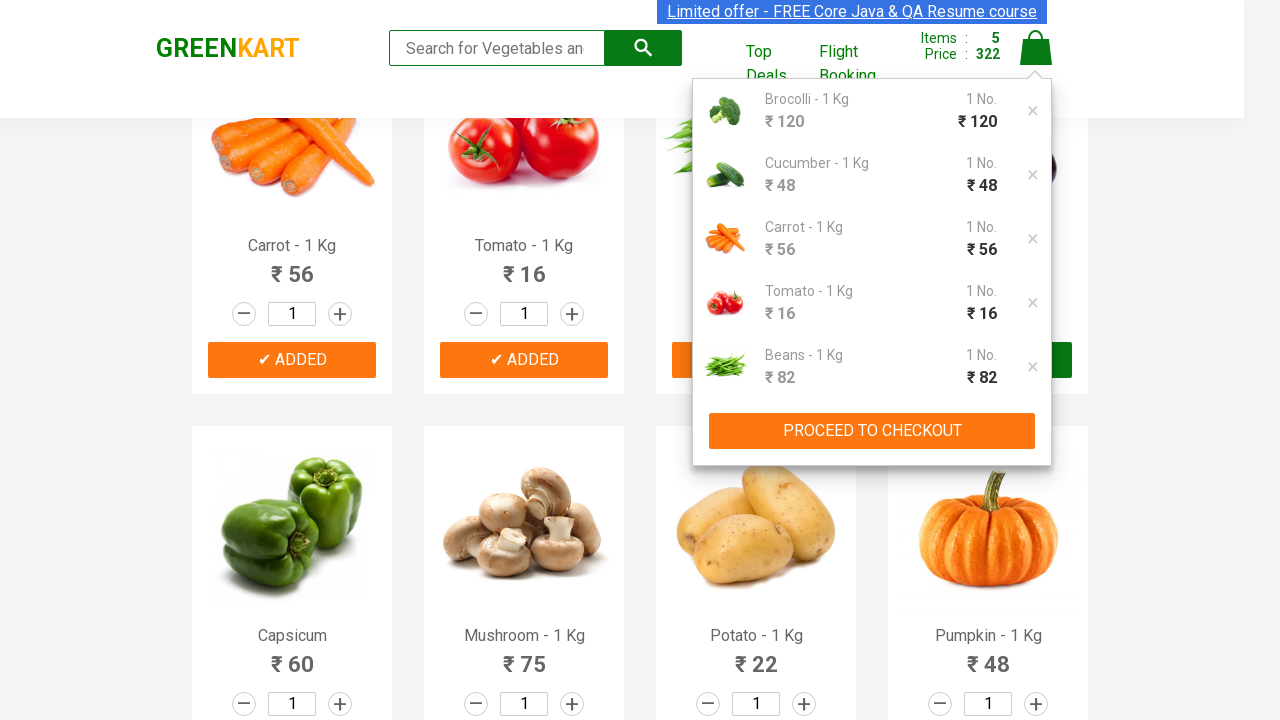

Clicked proceed to checkout button at (872, 431) on xpath=//*[@id='root']/div/header/div/div[3]/div[2]/div[2]/button
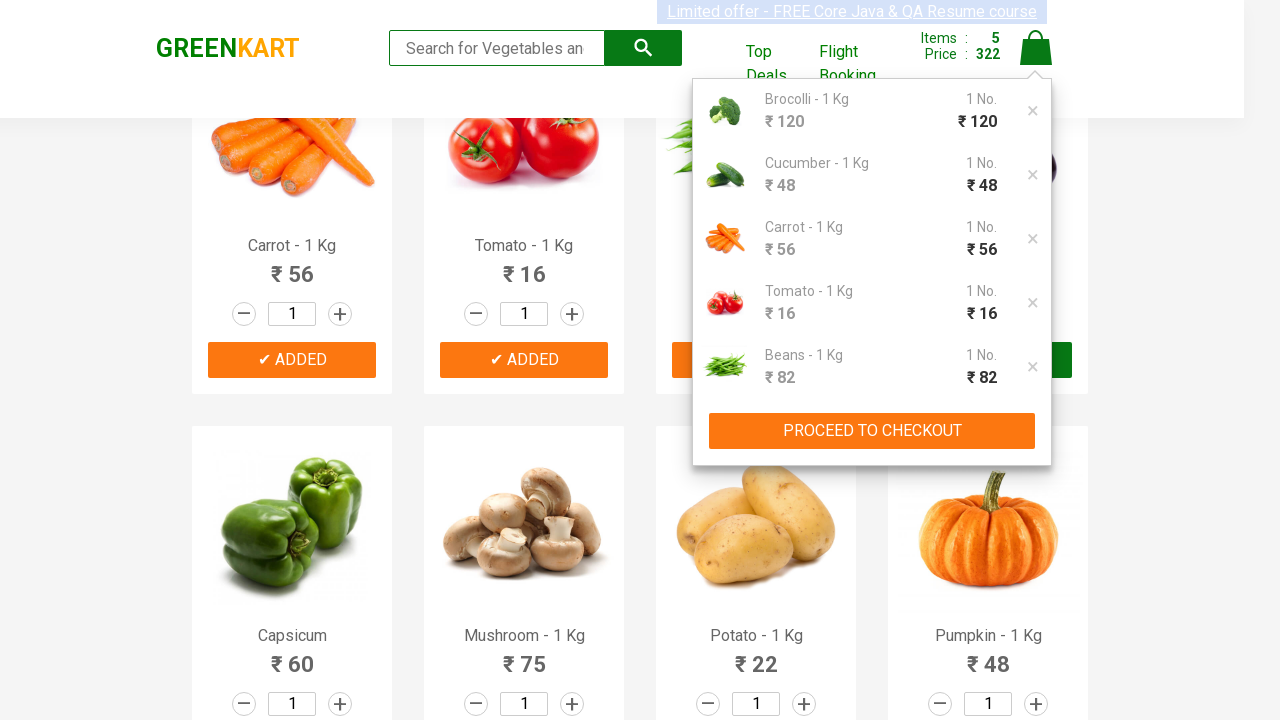

Entered promo code 'rahulshetty' on input.promoCode
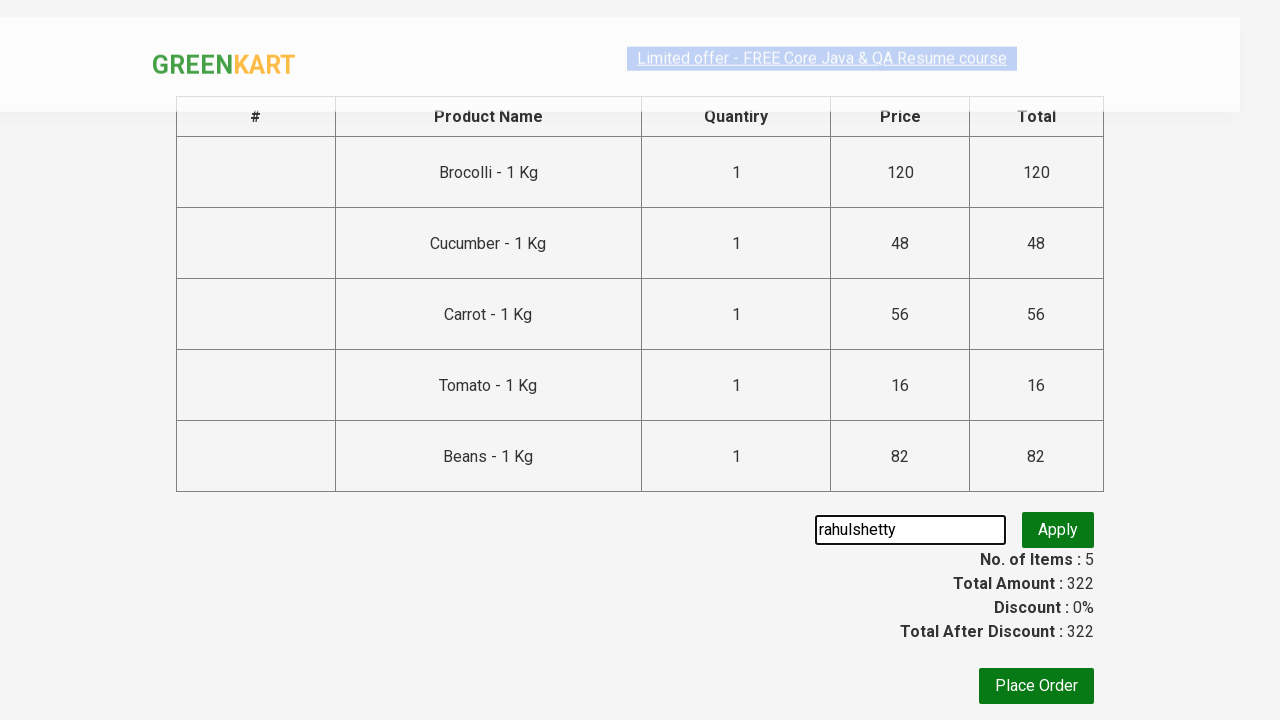

Clicked apply promo code button at (1058, 547) on button.promoBtn
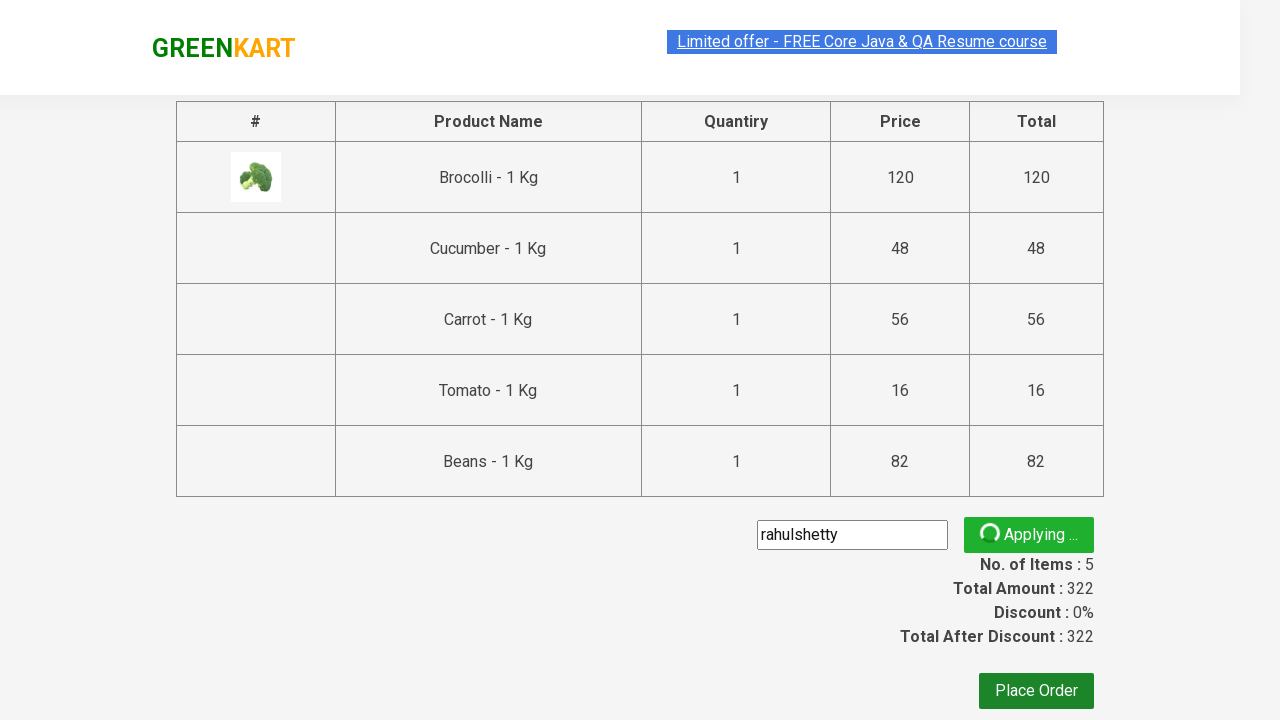

Clicked Place Order button at (1036, 686) on xpath=//button[contains(text(),'Place Order')]
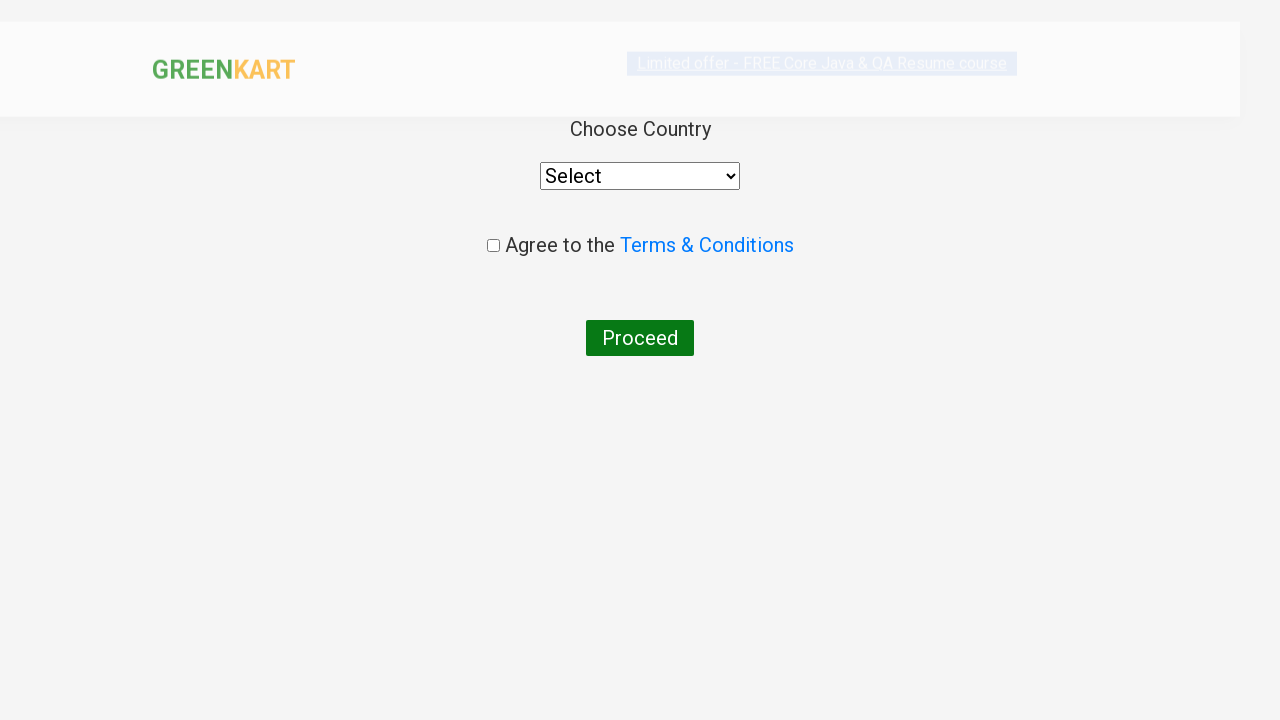

Selected 'India' from country dropdown on //*[@id='root']/div/div/div/div/div/select
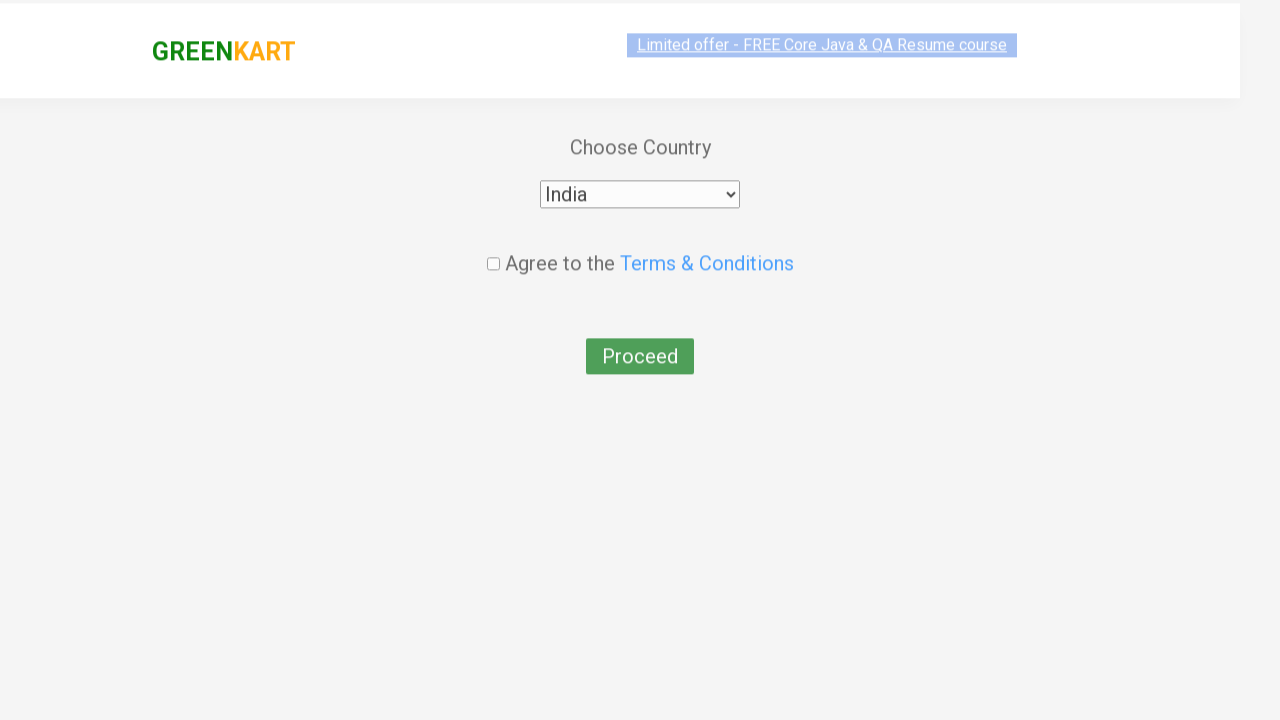

Checked the agree checkbox at (493, 246) on .chkAgree
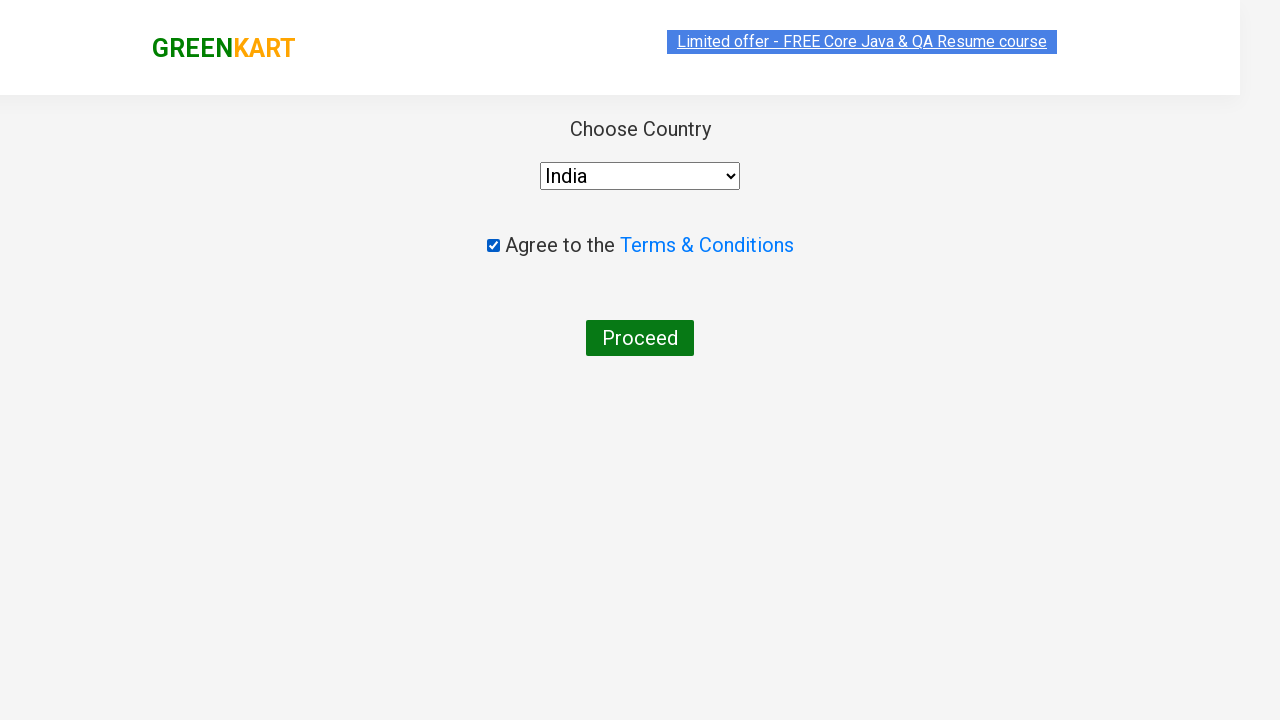

Clicked Proceed button to complete order at (640, 338) on xpath=//button[contains(text(),'Proceed')]
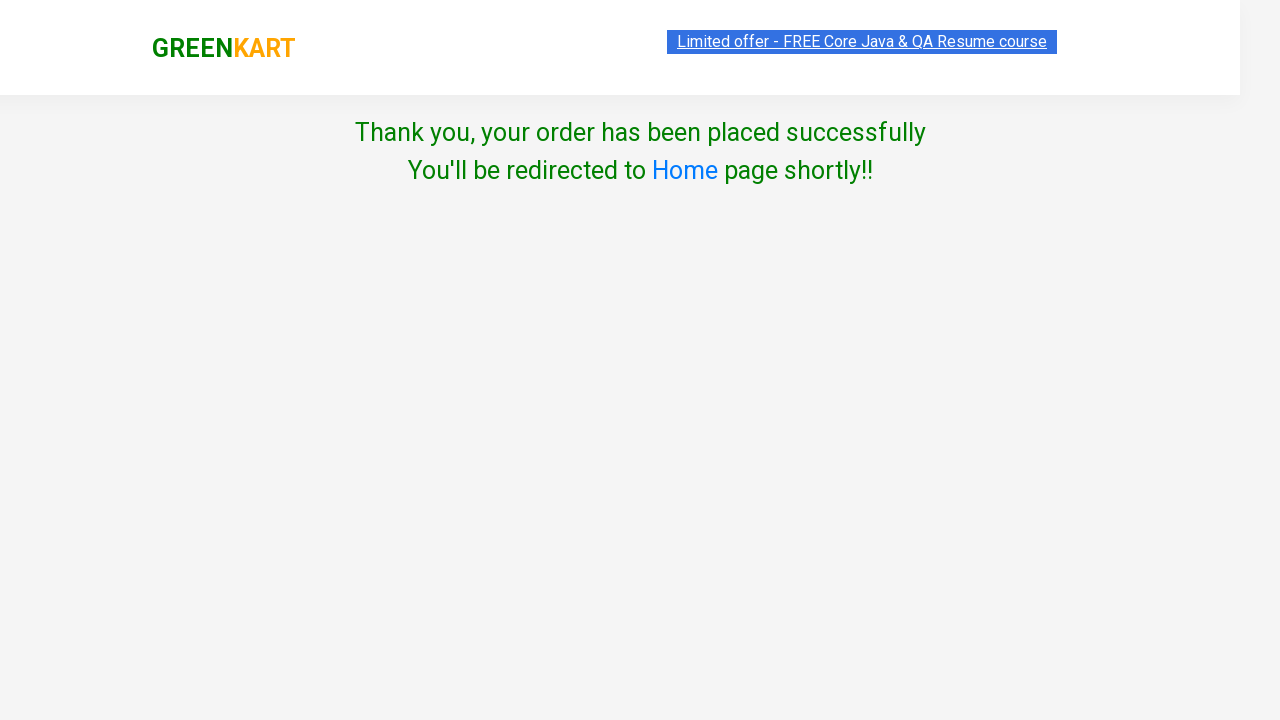

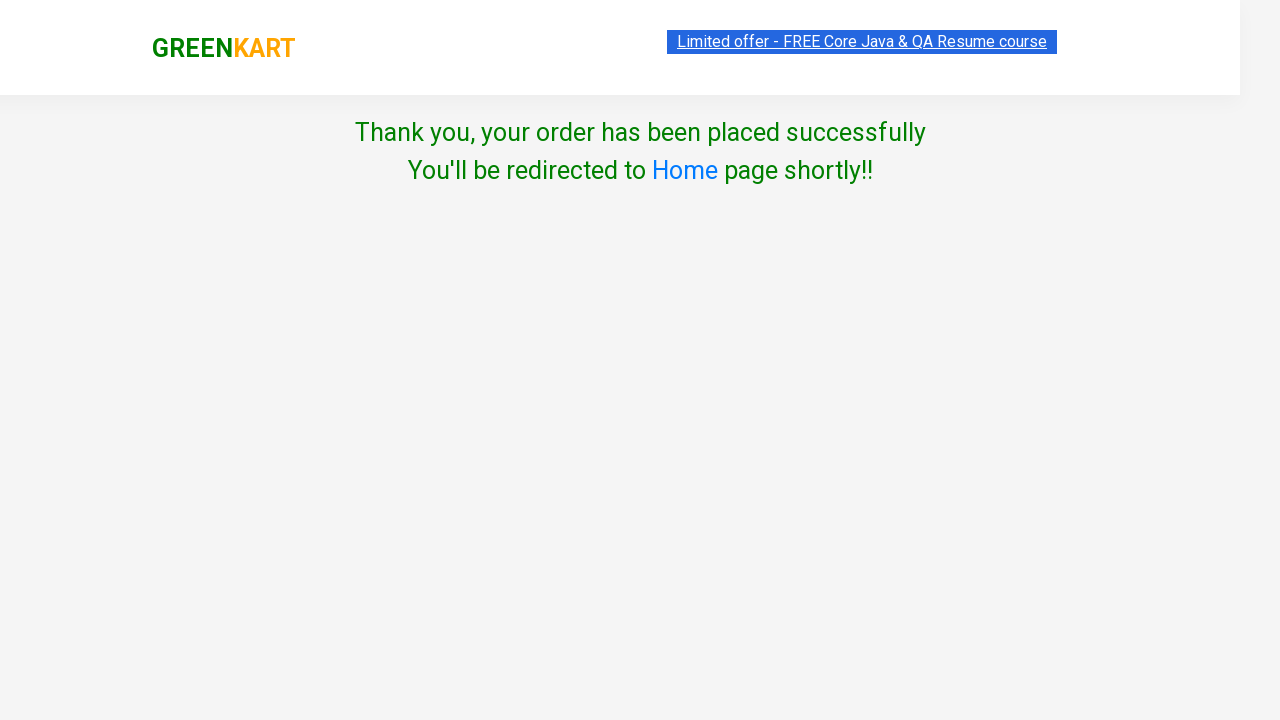